Navigates to Finviz sectors market map page and verifies the map body element loads successfully

Starting URL: https://finviz.com/map.ashx

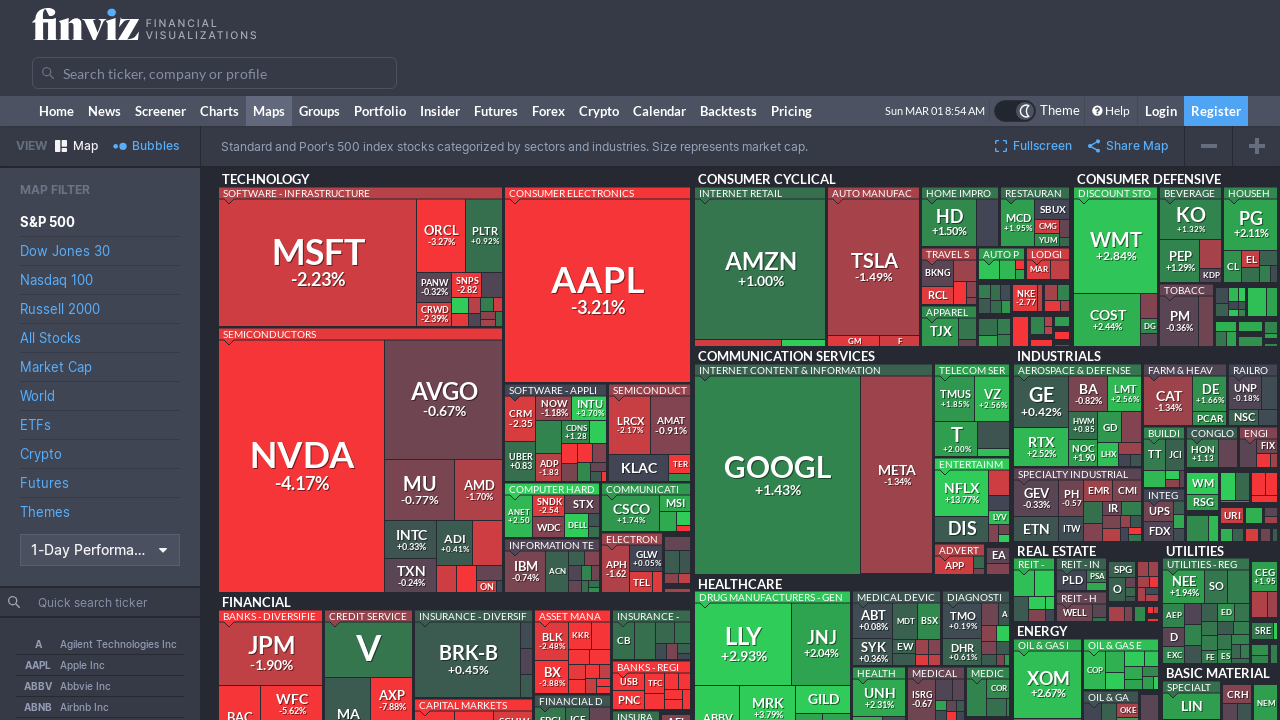

Navigated to Finviz sectors market map page
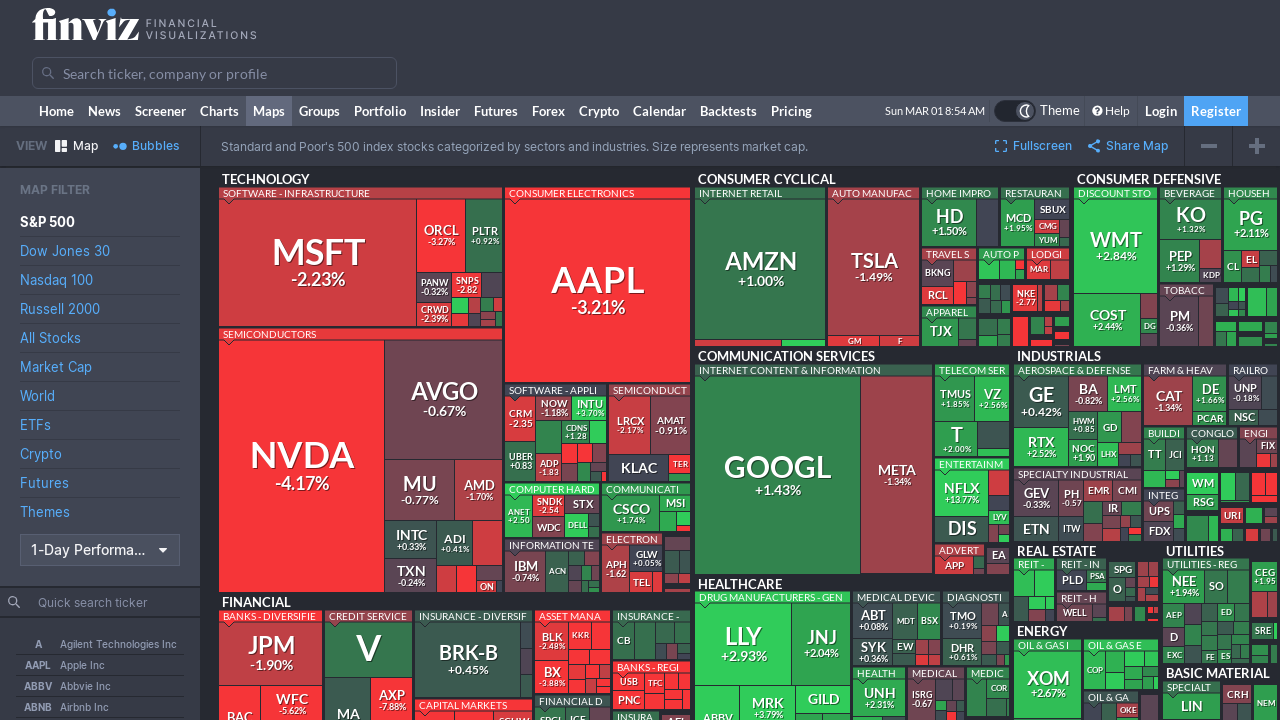

Map body element loaded successfully
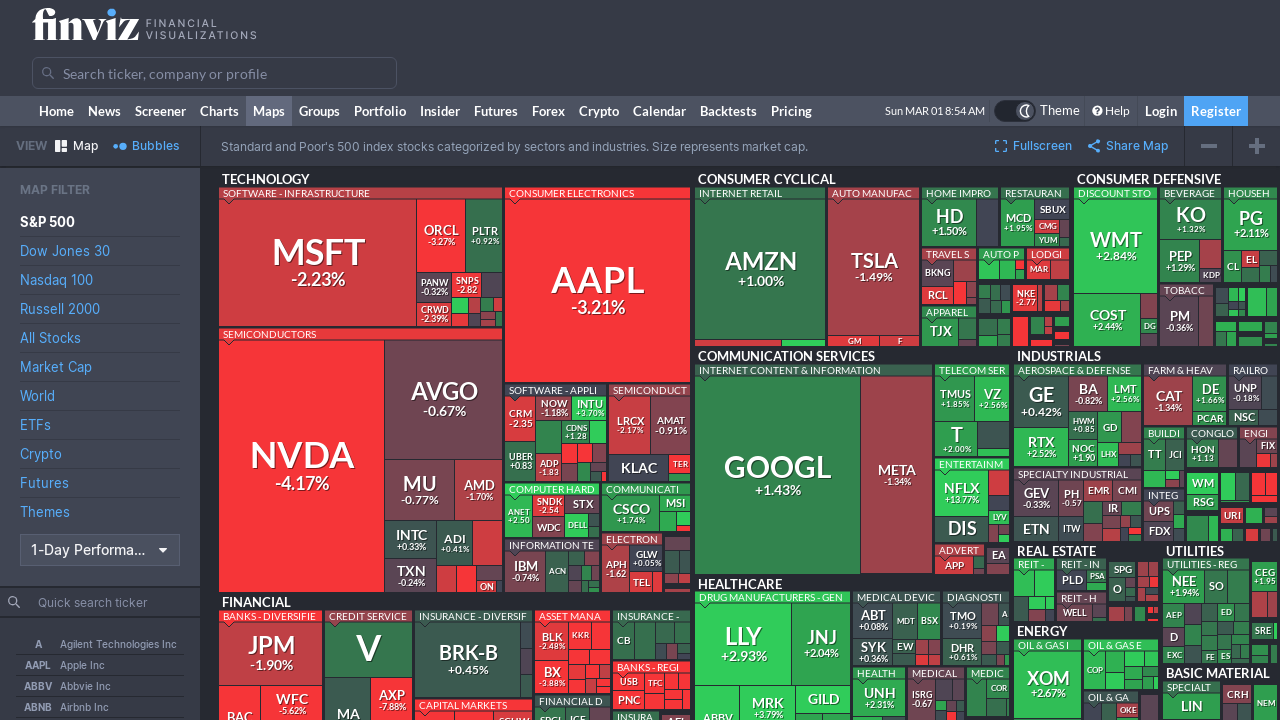

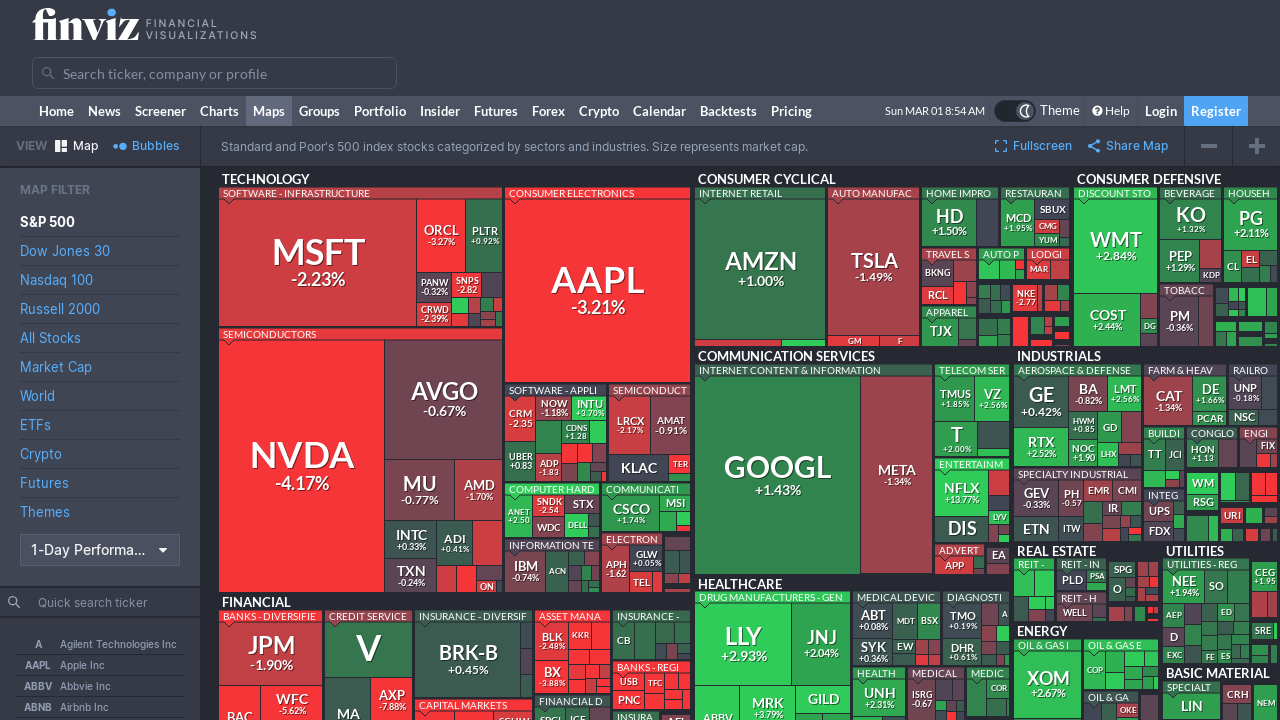